Tests table functionality by verifying table structure (rows and columns), reading cell values, clicking the table header to sort, and verifying the table footer content.

Starting URL: https://v1.training-support.net/selenium/tables

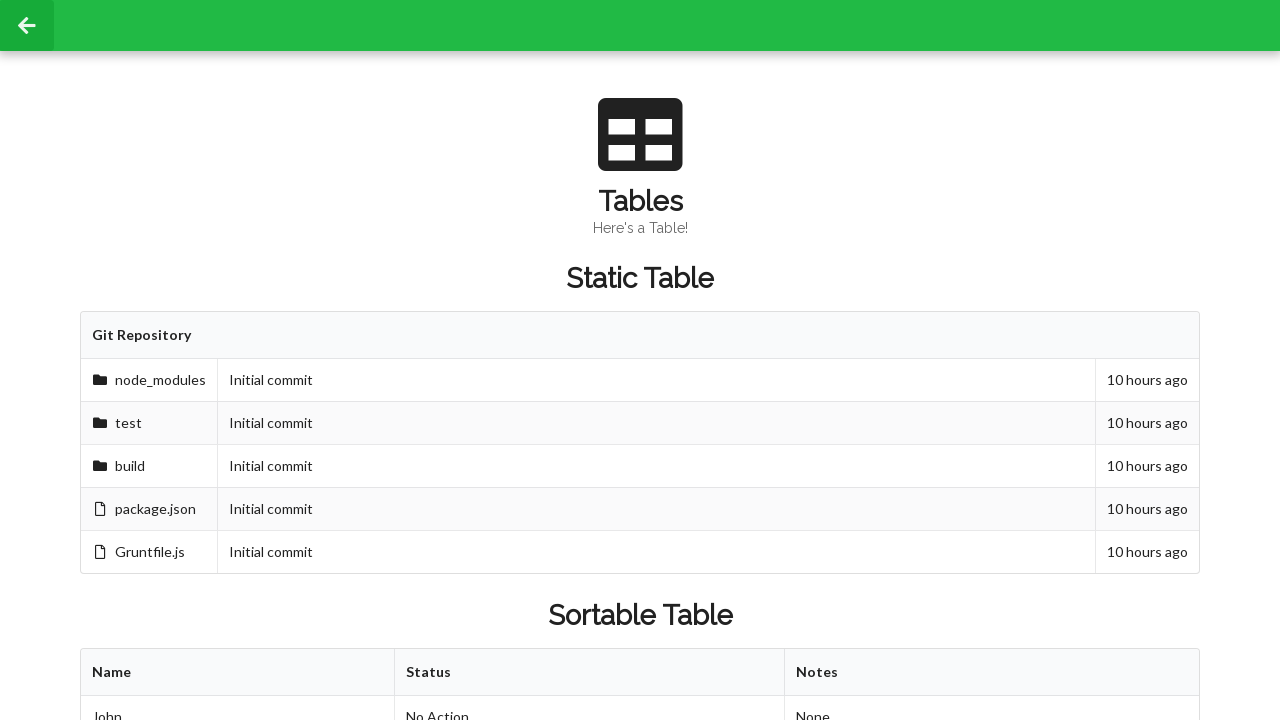

Waited for sortable table to load
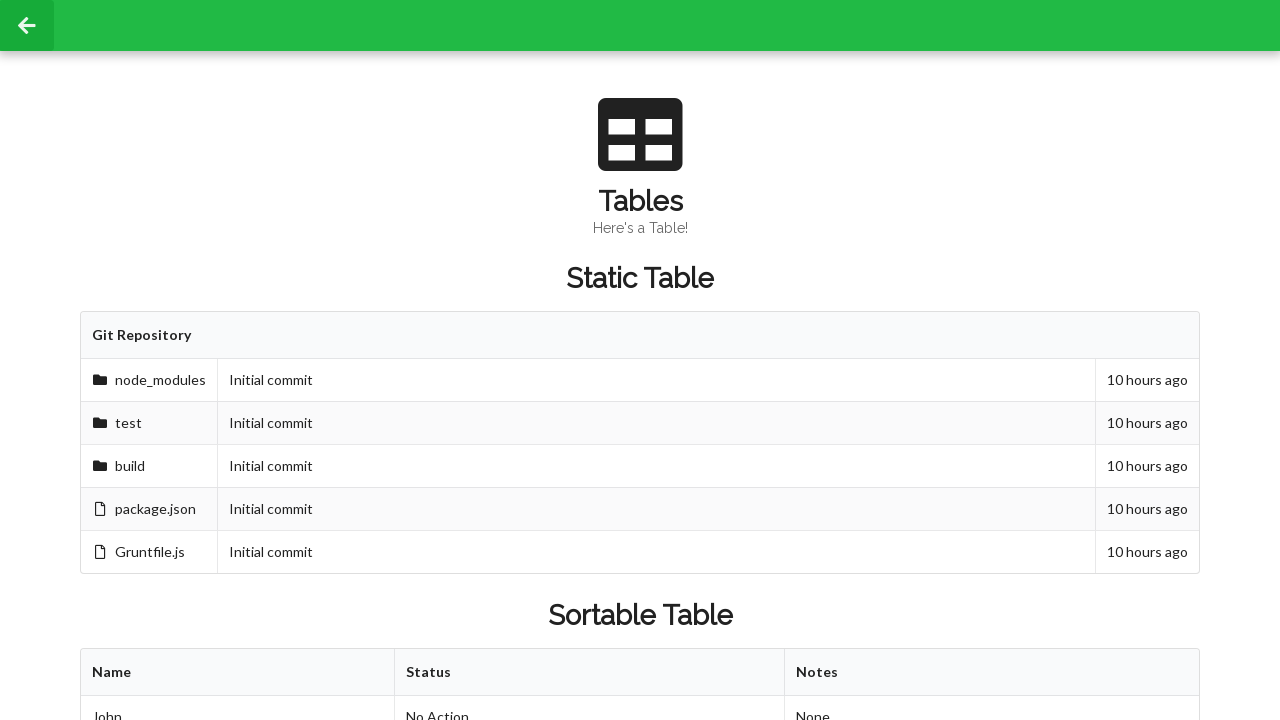

Retrieved table columns - found 3 columns
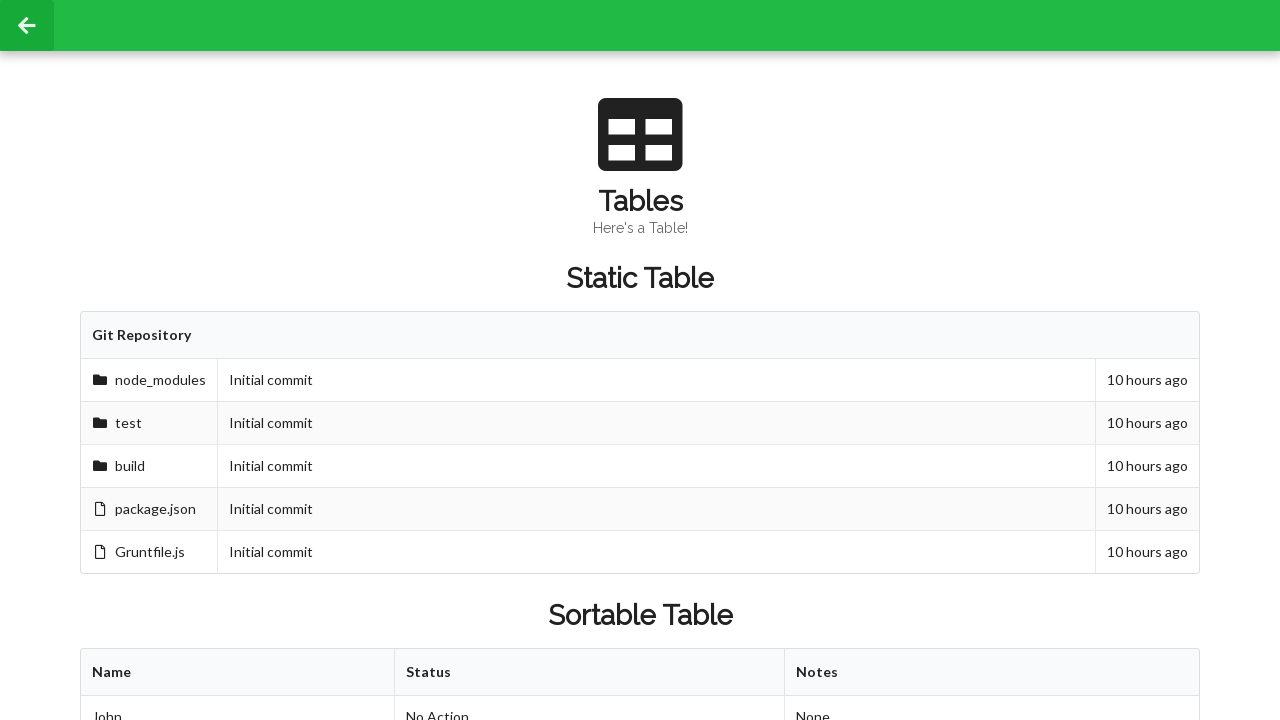

Retrieved table rows - found 3 rows
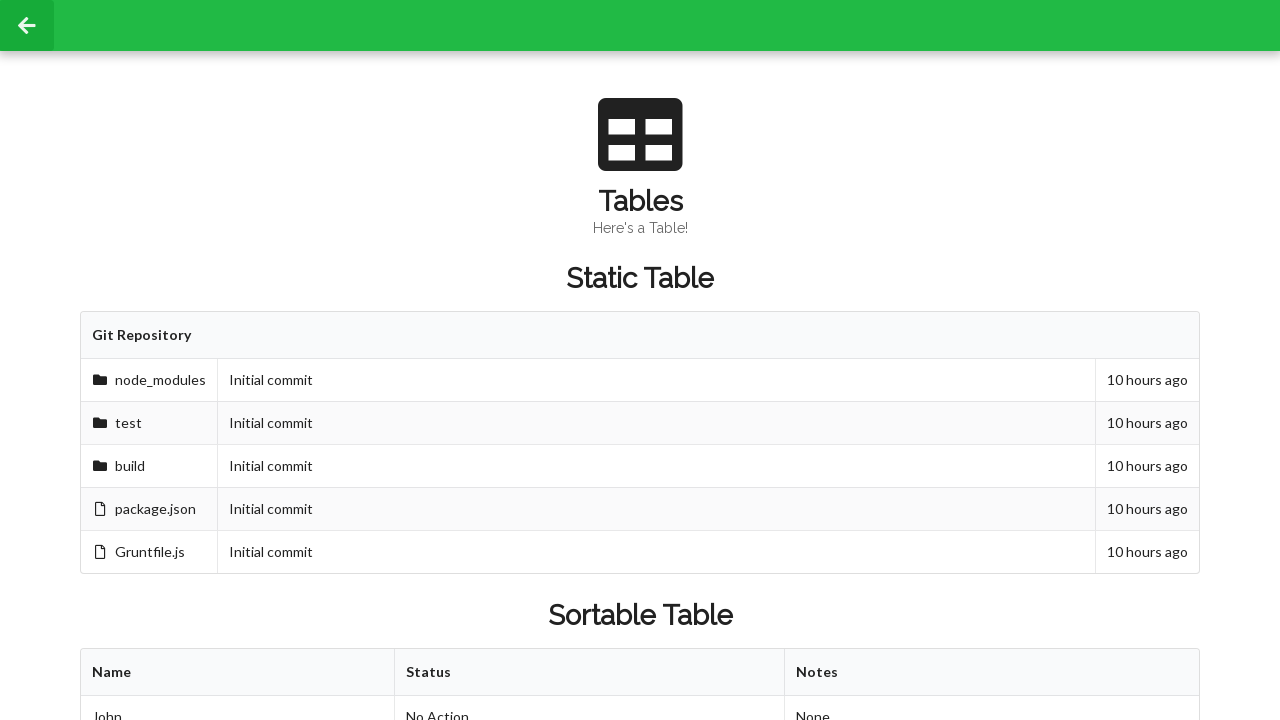

Read cell value from second row, second column: Approved
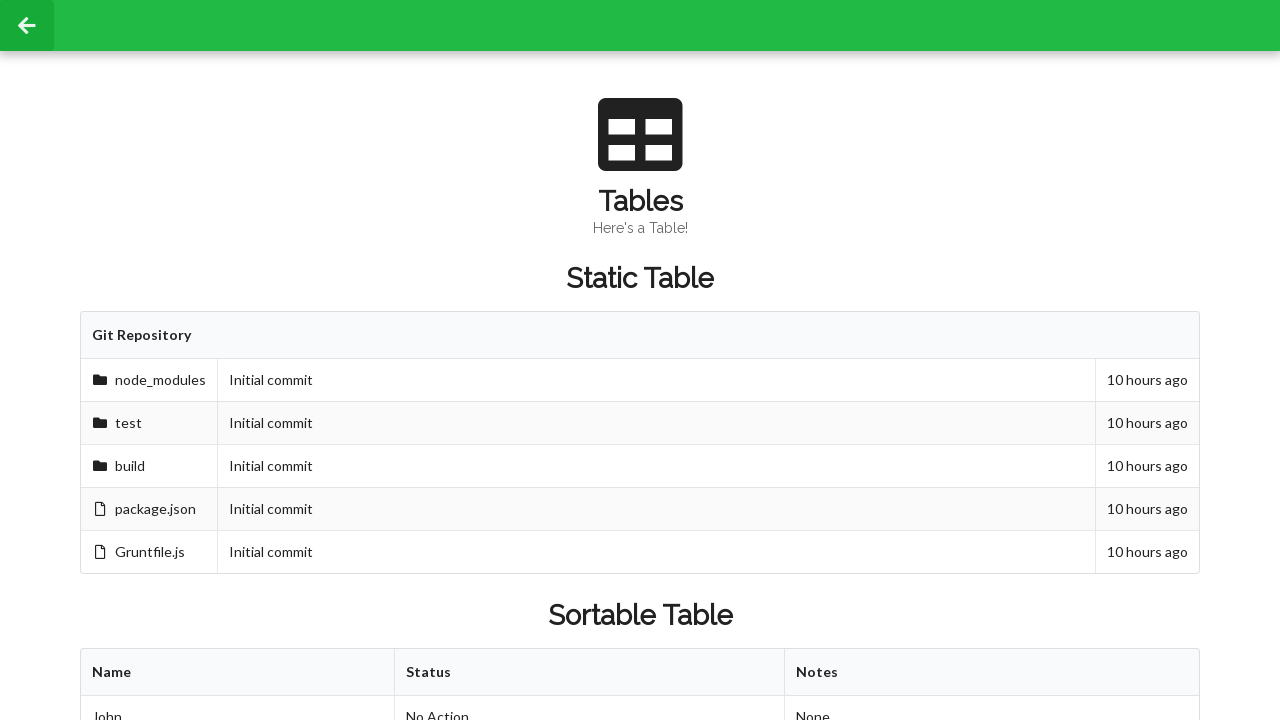

Clicked table header to sort the table at (238, 673) on xpath=//table[@id='sortableTable']/thead/tr/th
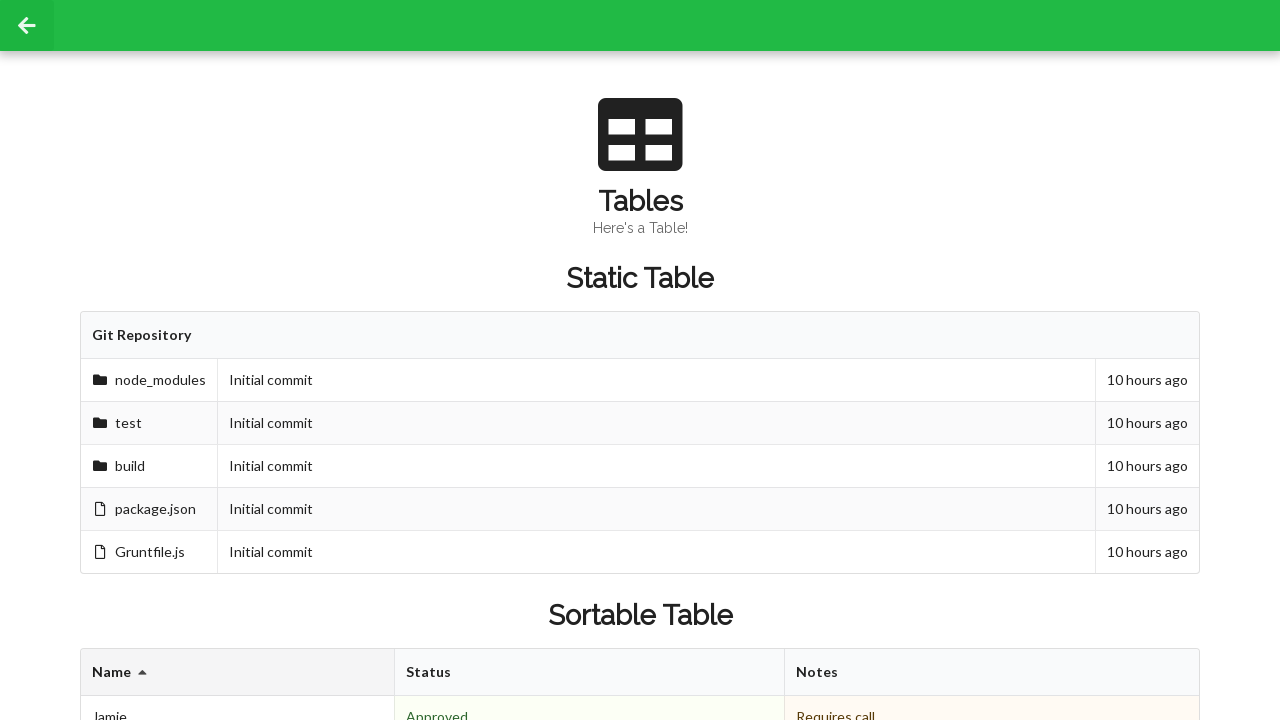

Waited for table to update after sorting
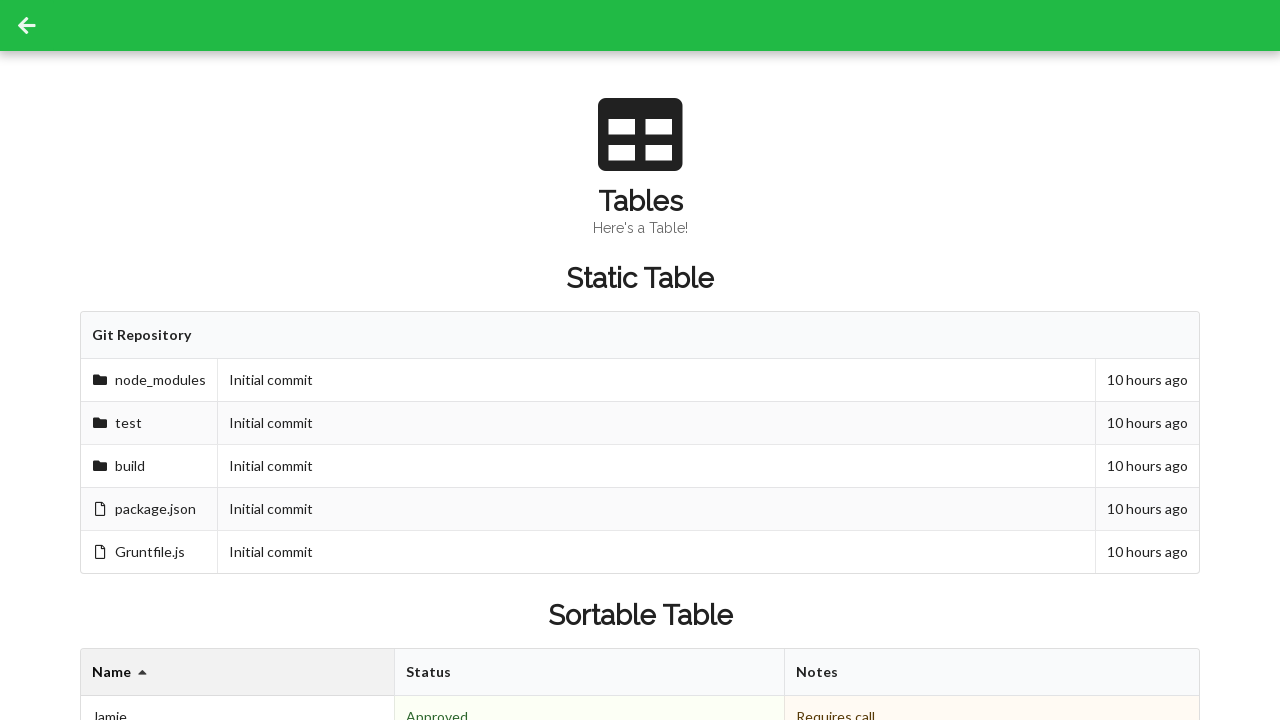

Read cell value from second row, second column after sorting: Denied
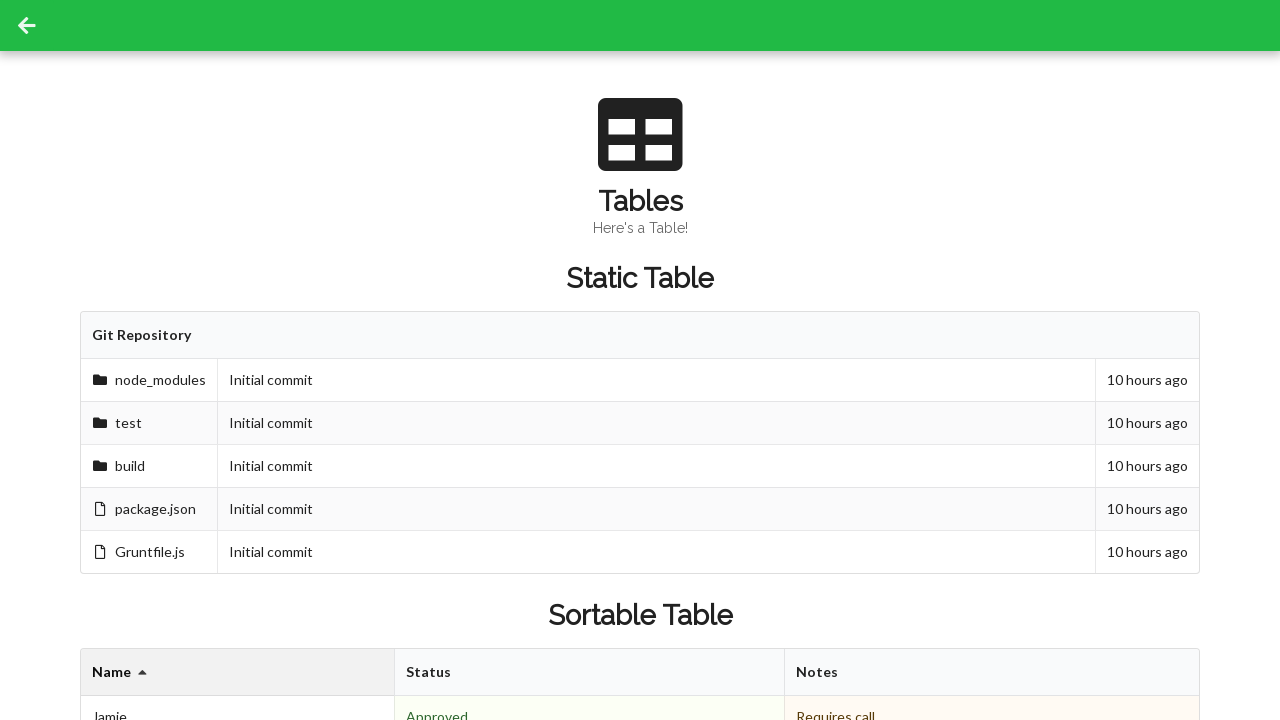

Retrieved table footer cells - found 3 footer cells
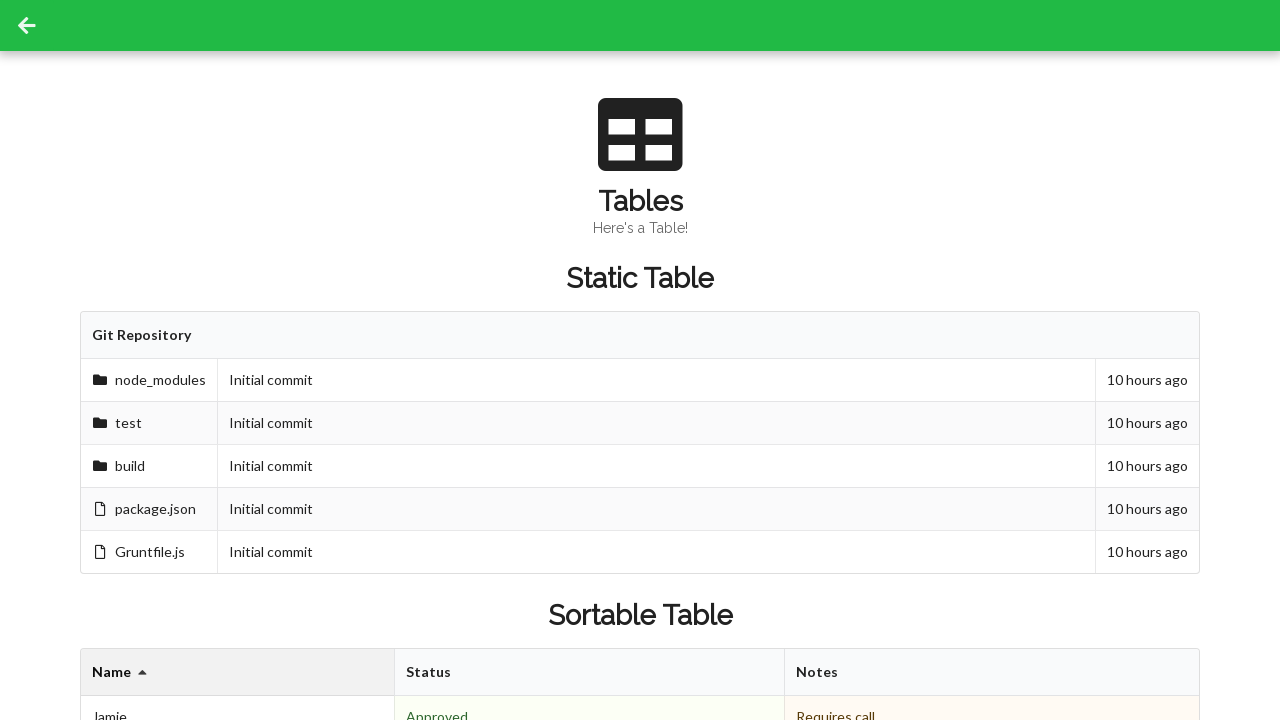

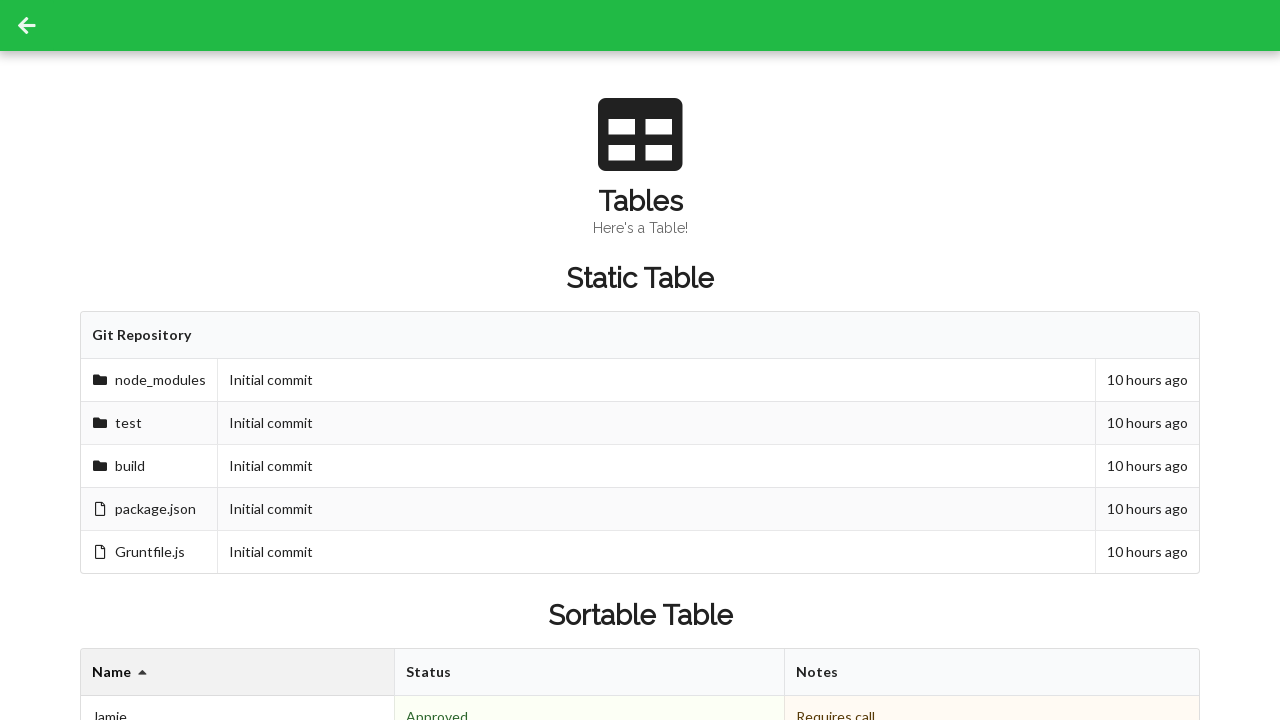